Tests drag and drop functionality by dragging elements from containers to a target drop zone on a practice page

Starting URL: https://grotechminds.com/drag-and-drop/

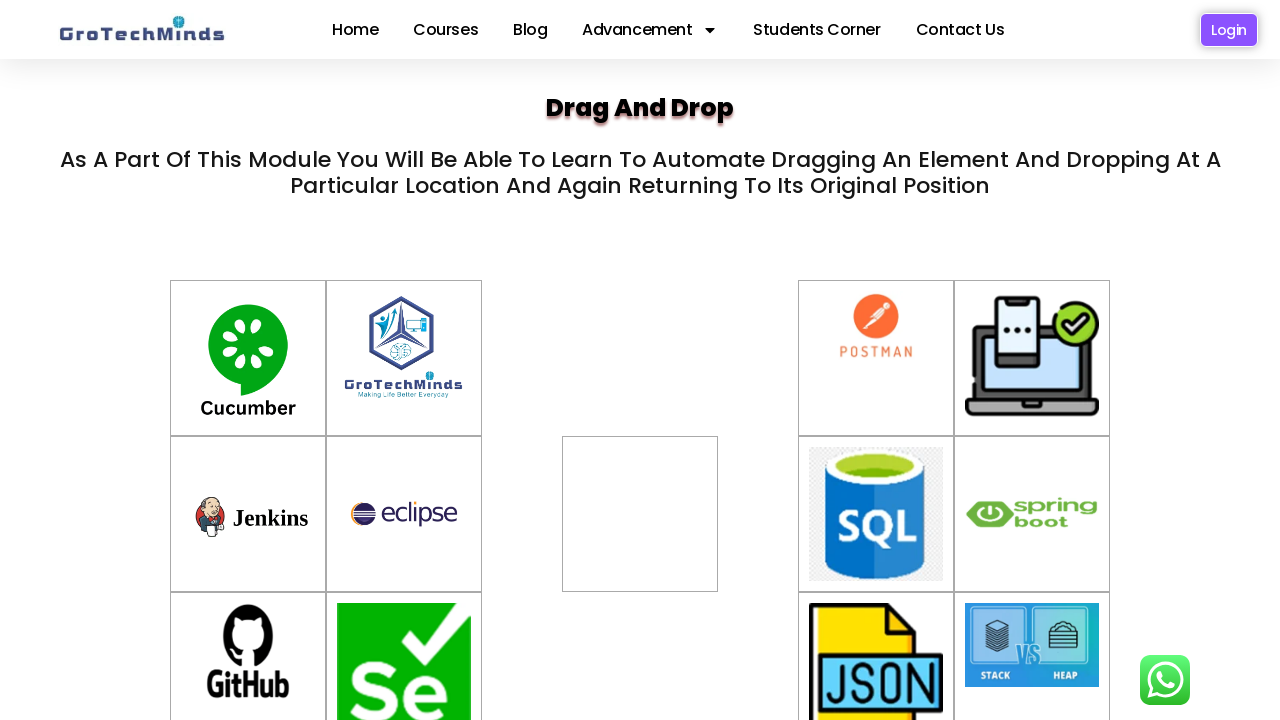

Waited for drag and drop container to load
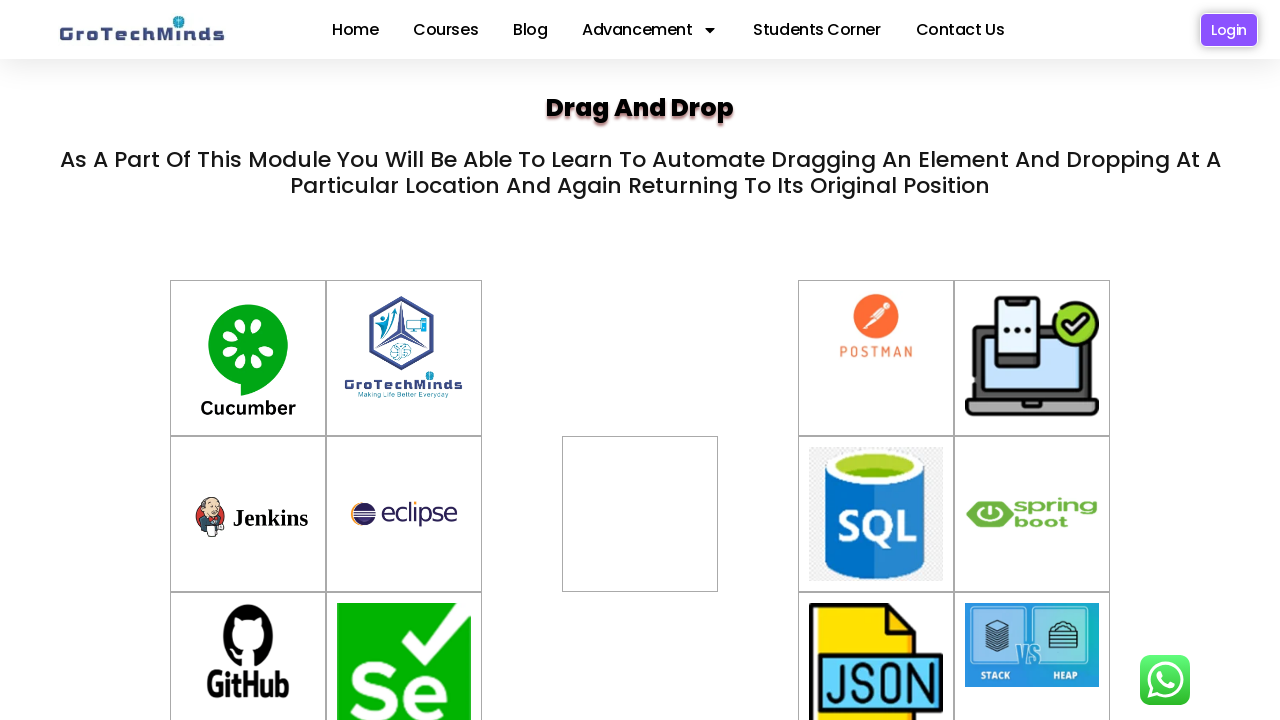

Located first draggable element (container-6)
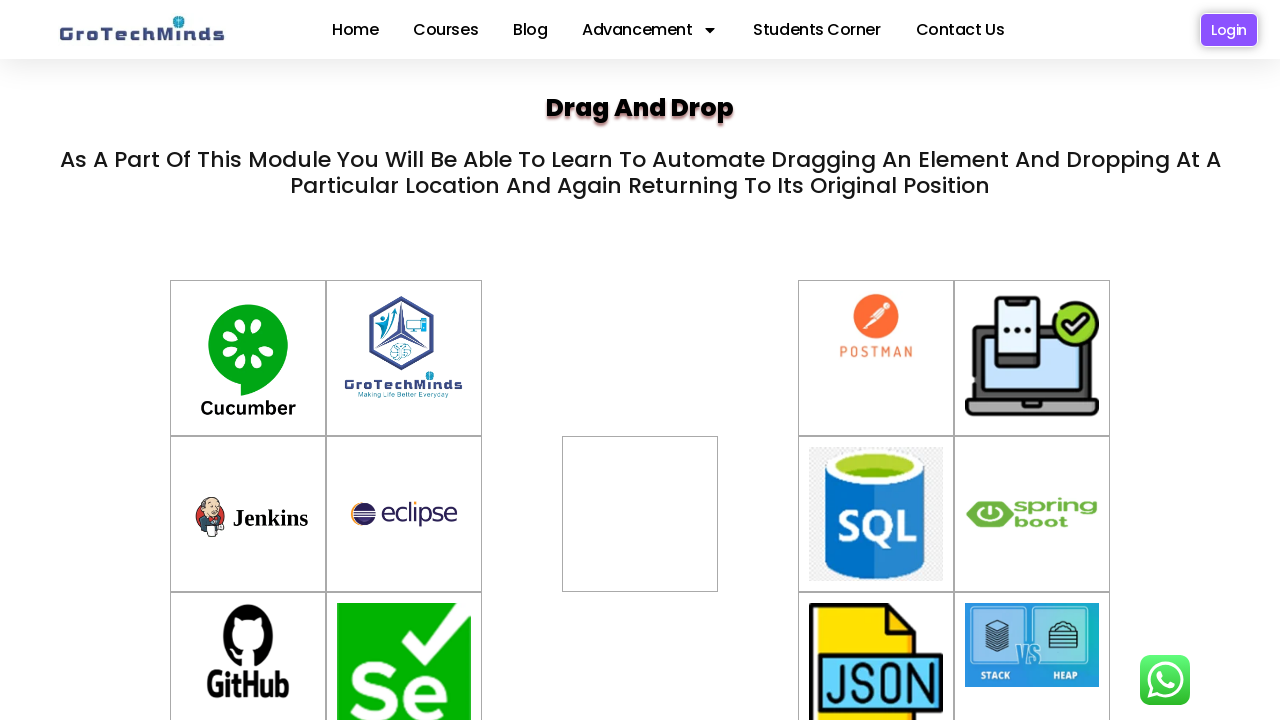

Located drop zone target (div2)
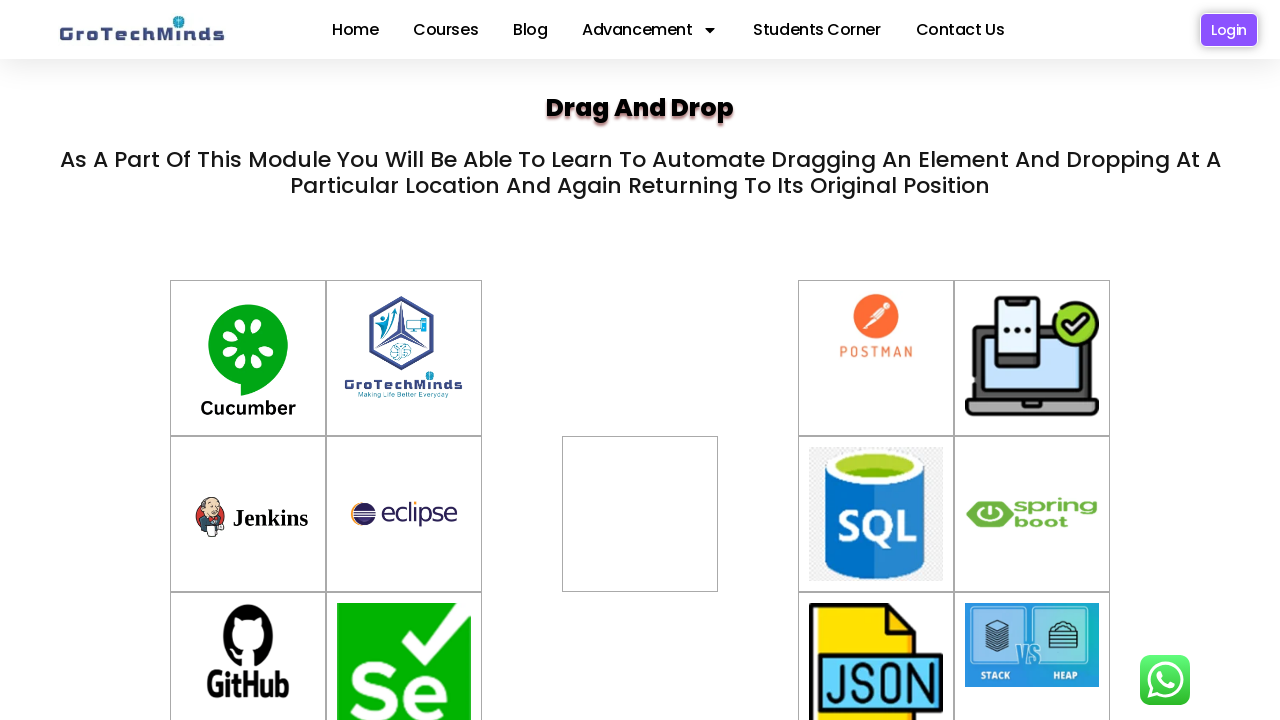

Dragged first element (container-6) to drop zone (div2) at (640, 514)
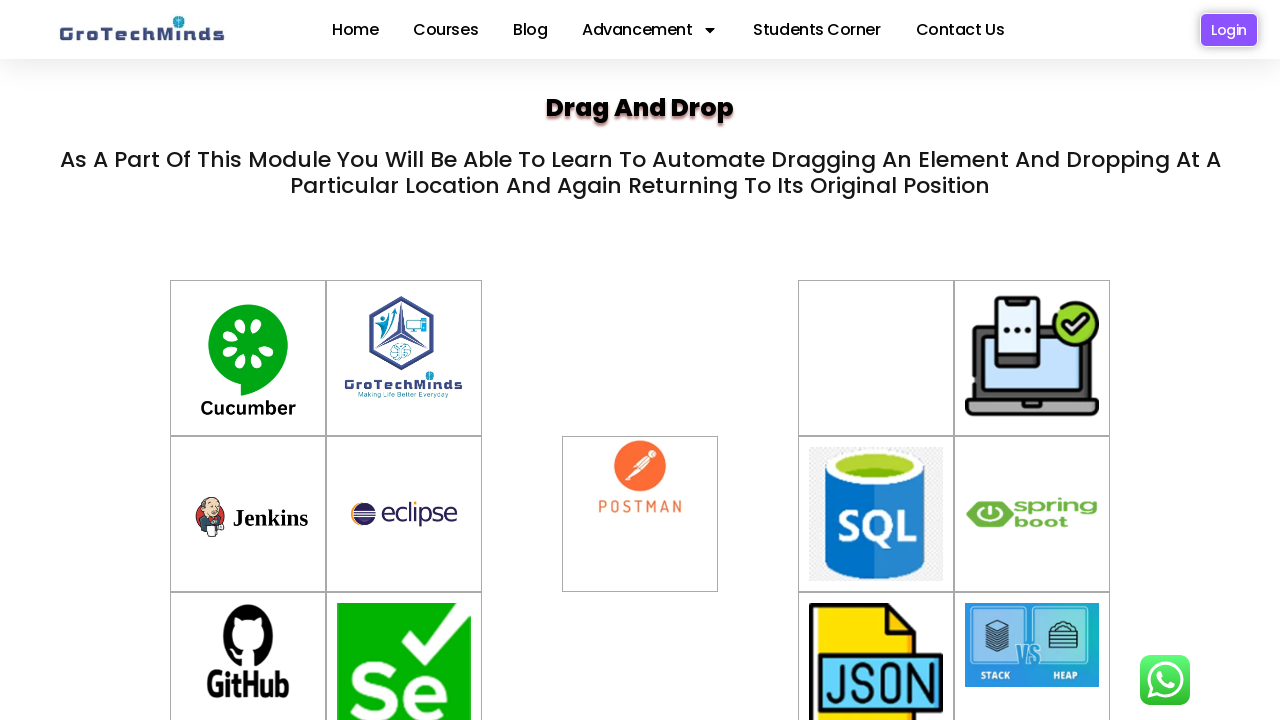

Located second draggable element (drag1 - Cucumber)
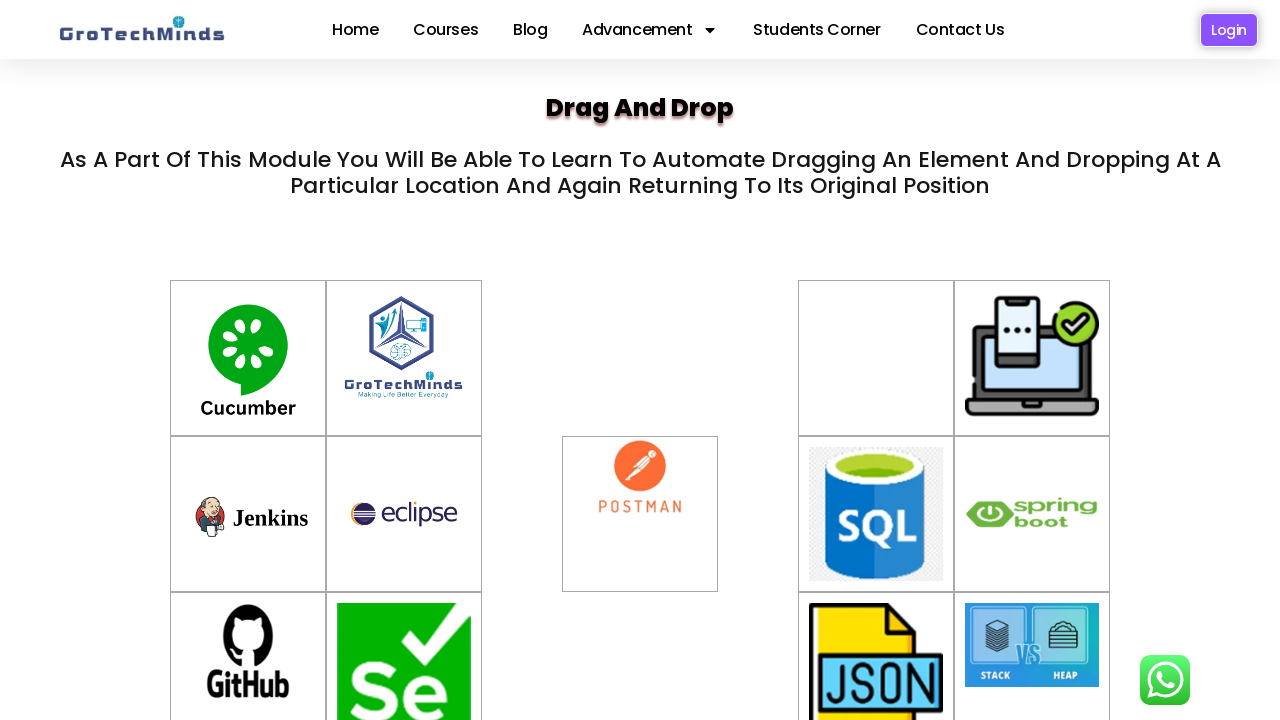

Dragged second element (drag1 - Cucumber) to drop zone (div2) at (640, 514)
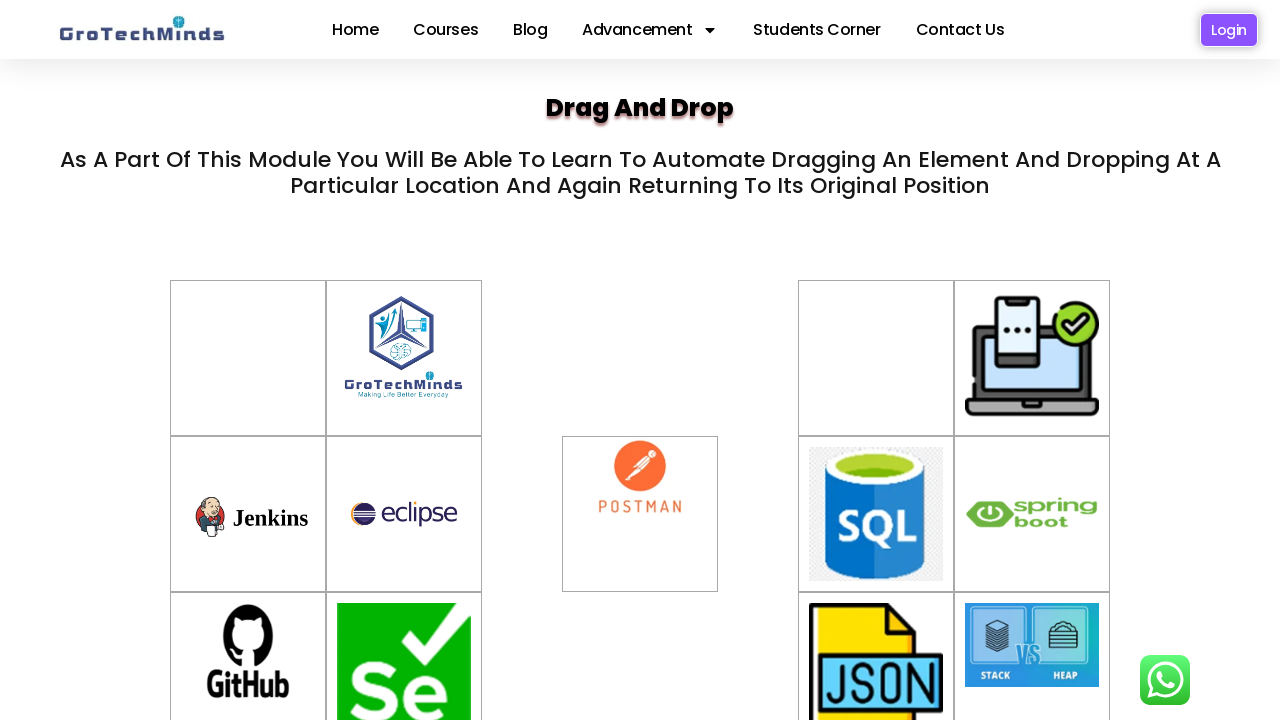

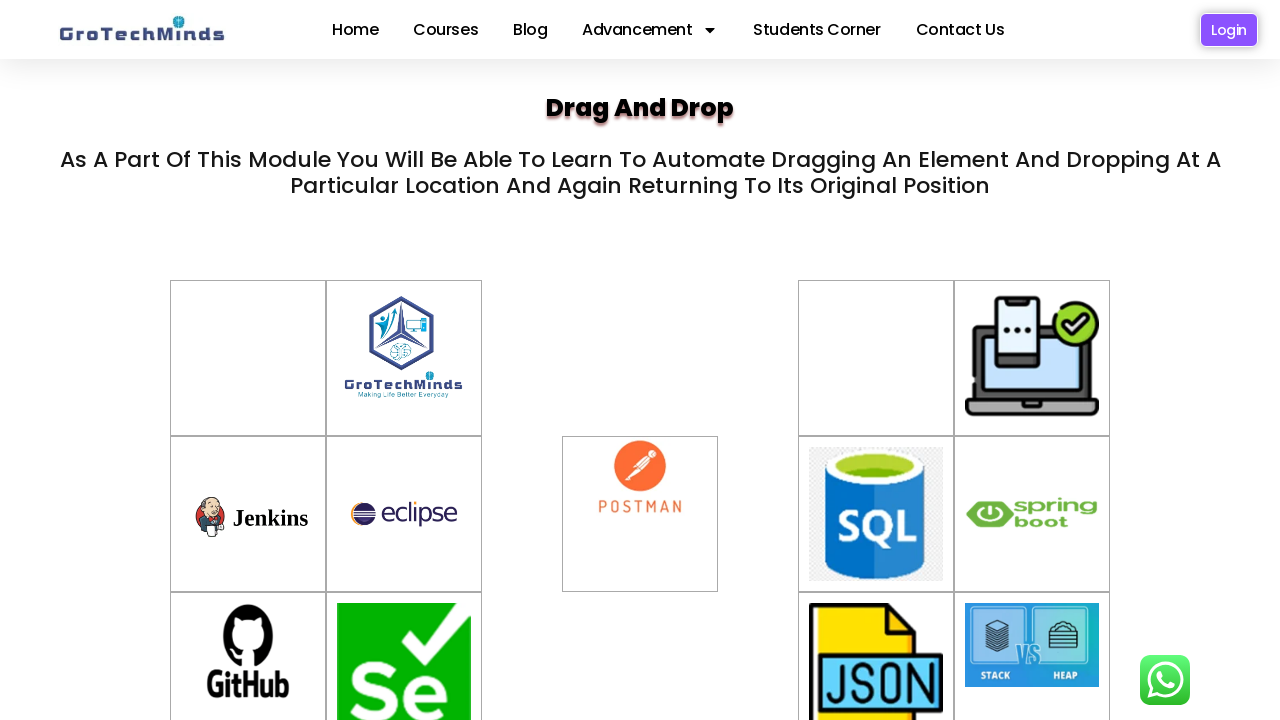